Tests a French syntactic parser web interface by submitting a phrase, selecting passage format, and exporting the analysis results

Starting URL: http://alpage.inria.fr/frmgwiki/wiki/lanalyseur-syntaxique-frmg-pour-le-fran%C3%A7ais

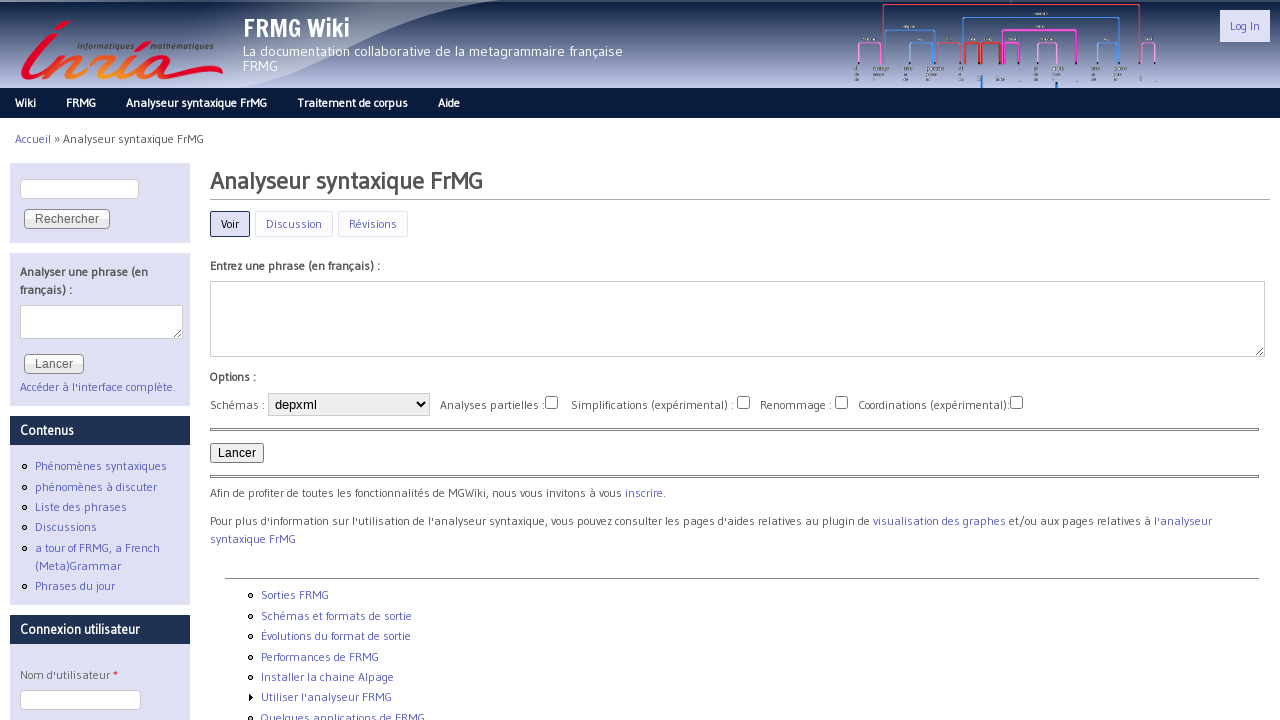

Filled parser input textarea with French phrase 'exemple de phrase en français' on textarea.parser-mf-st-input
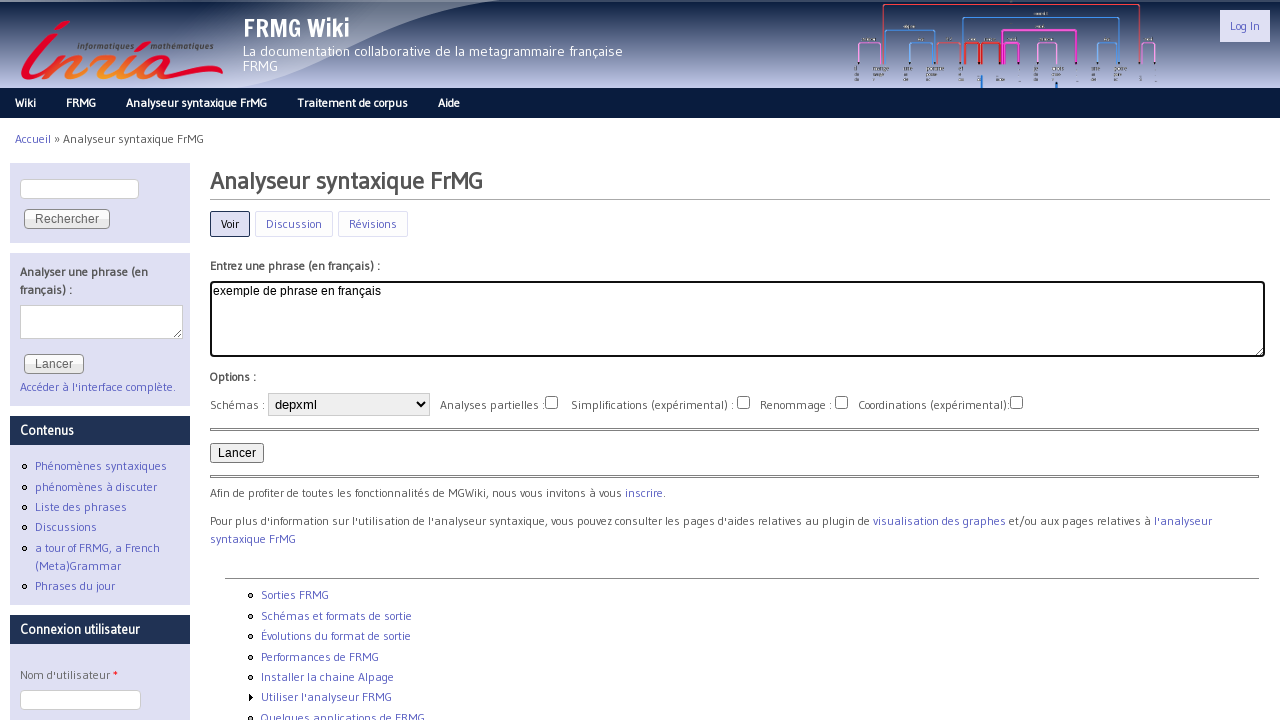

Clicked format selector dropdown at (349, 404) on select.parser-mf-option-format
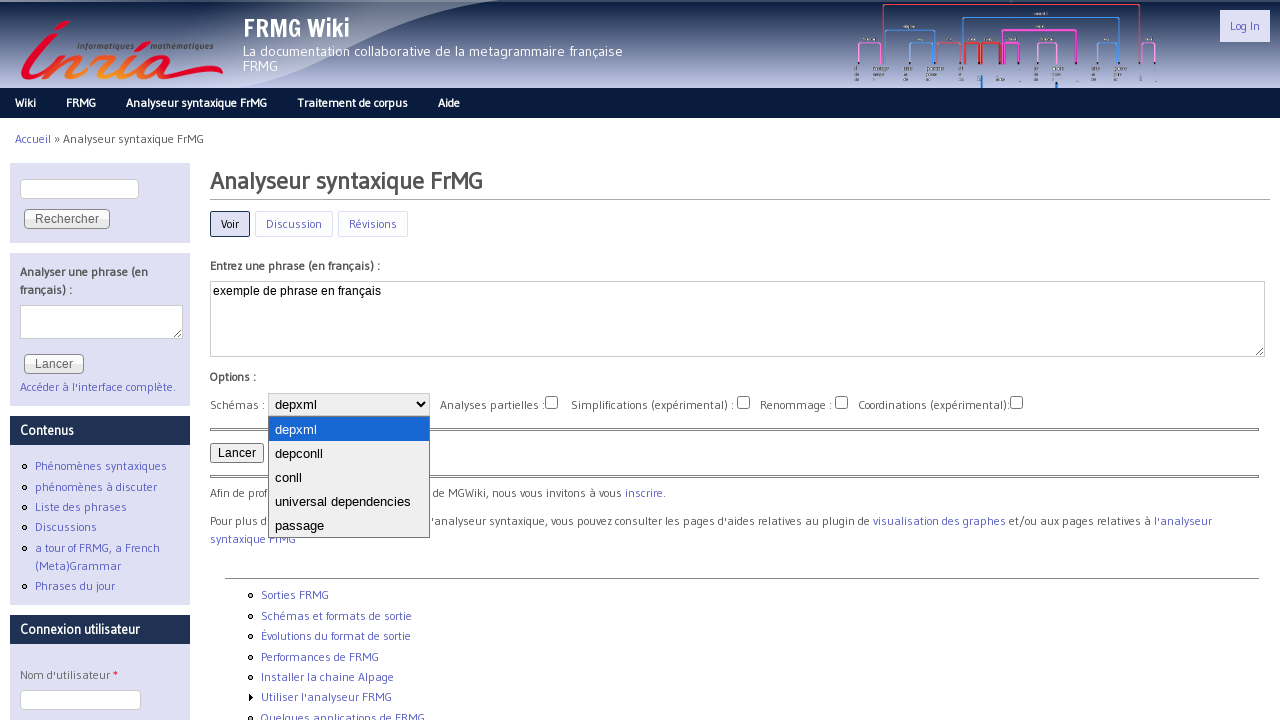

Selected 'passage' format option from dropdown on select.parser-mf-option-format
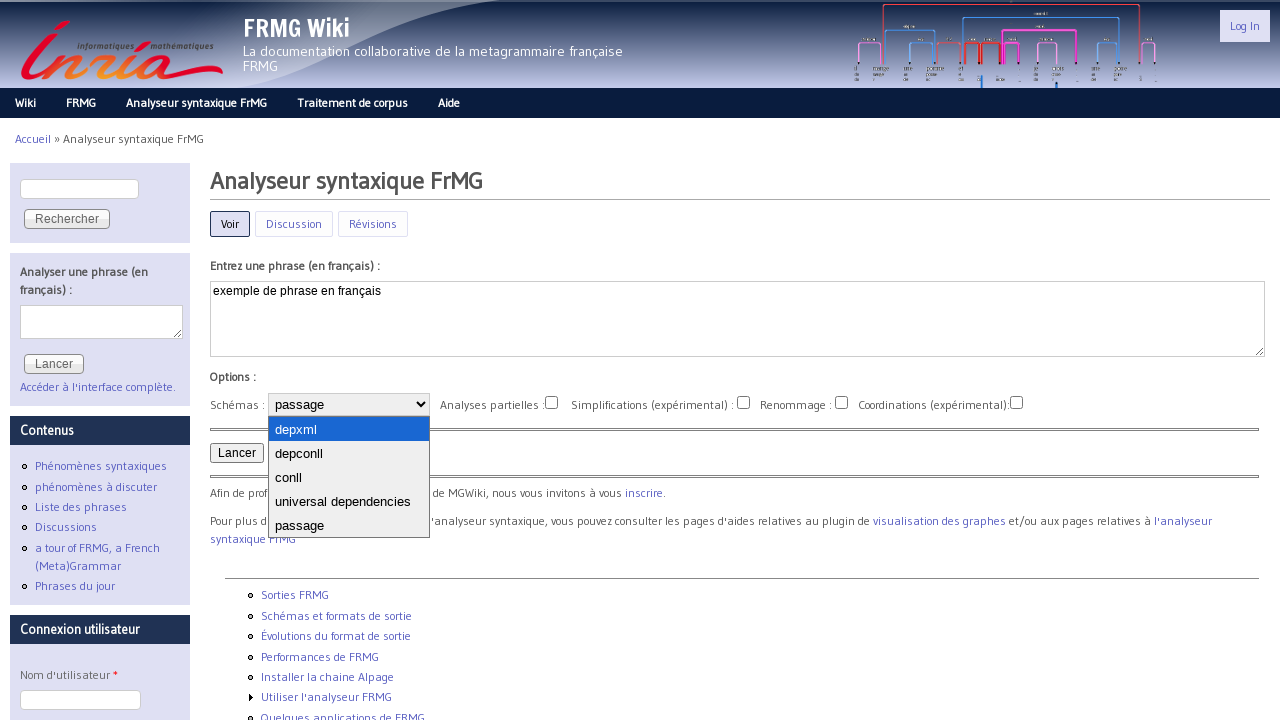

Clicked submit button to parse phrase at (237, 453) on input.parser-mf-submit
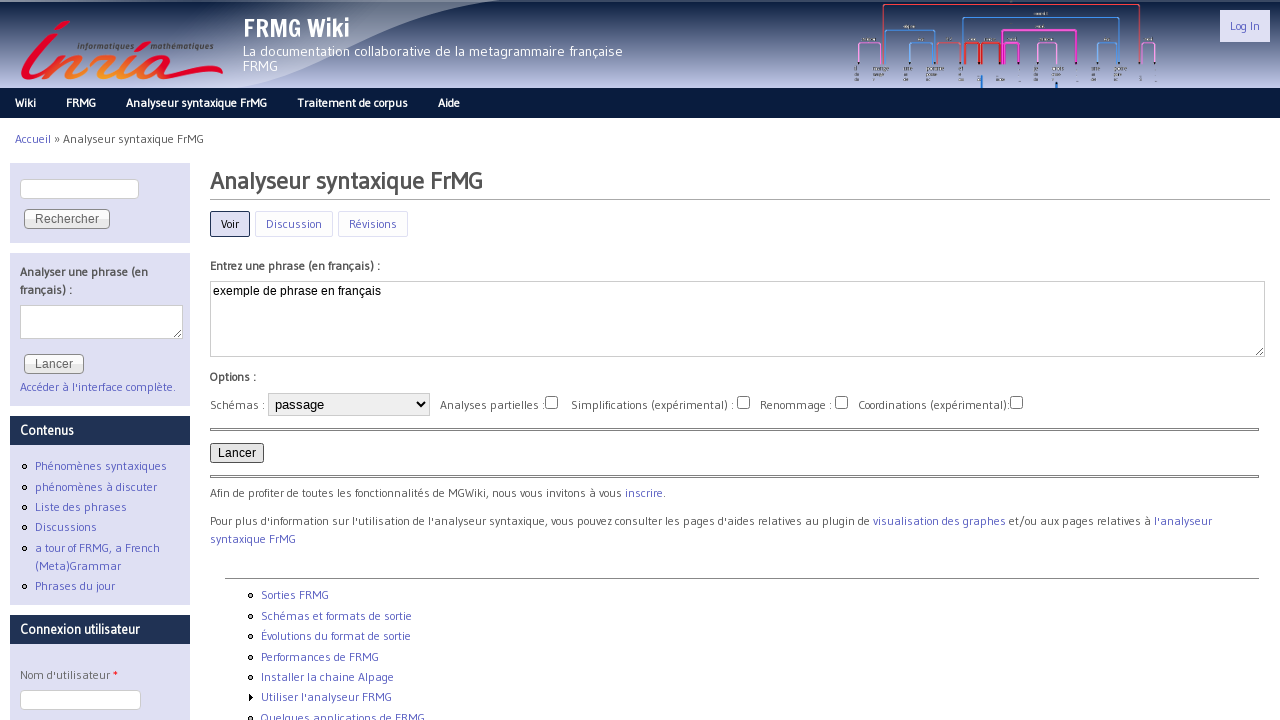

Waited for parsing results to load
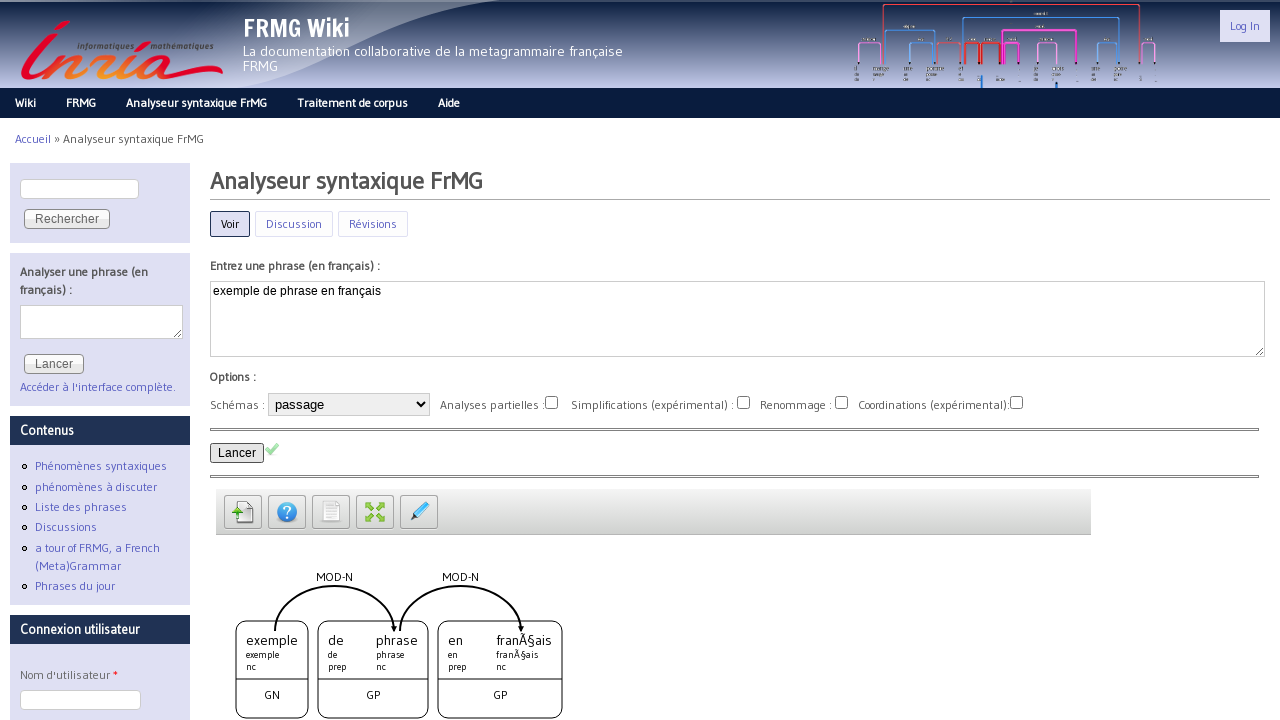

Clicked export button at (243, 512) on div[title='export']
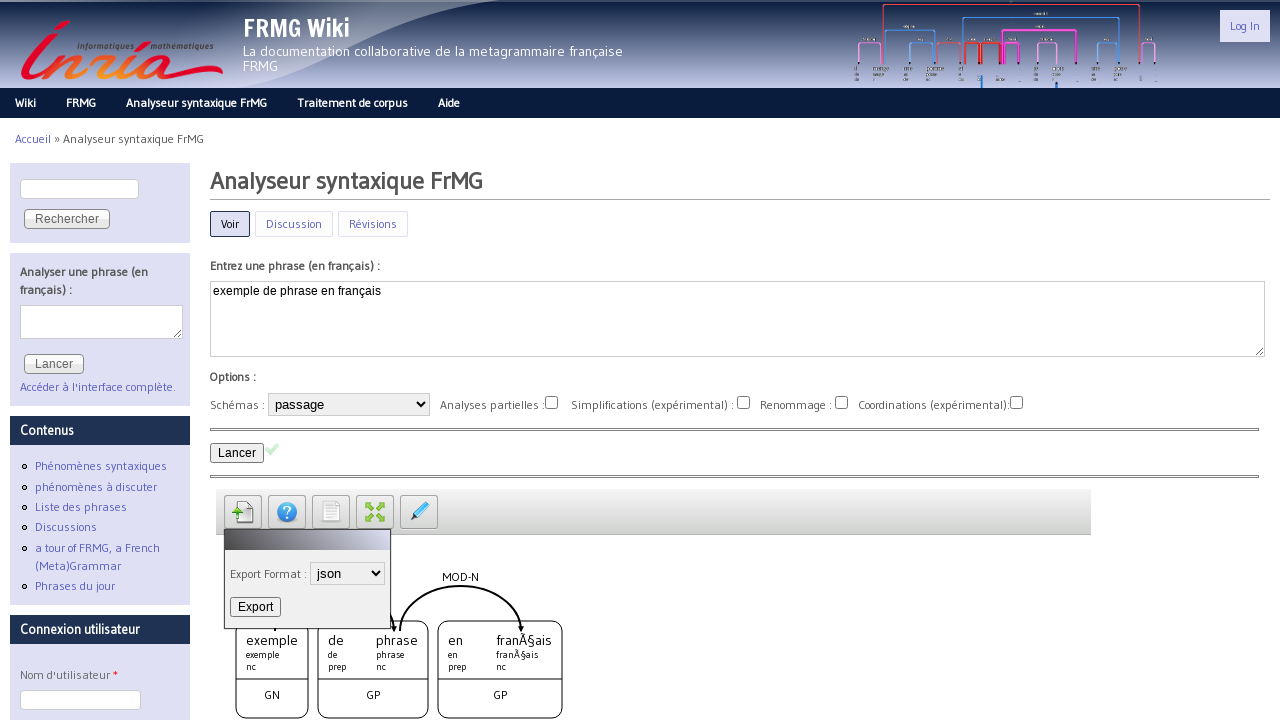

Clicked Export input button to trigger export at (256, 607) on input[value='Export']
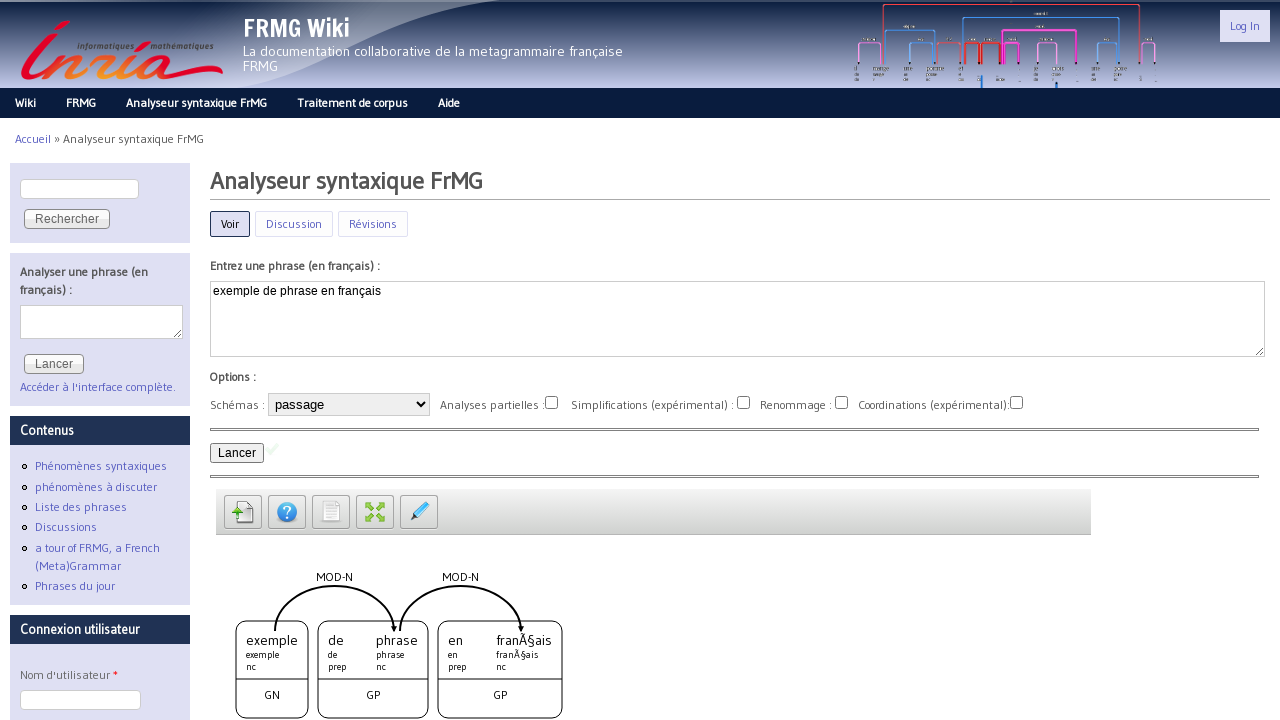

Waited for new window/tab to open with export data
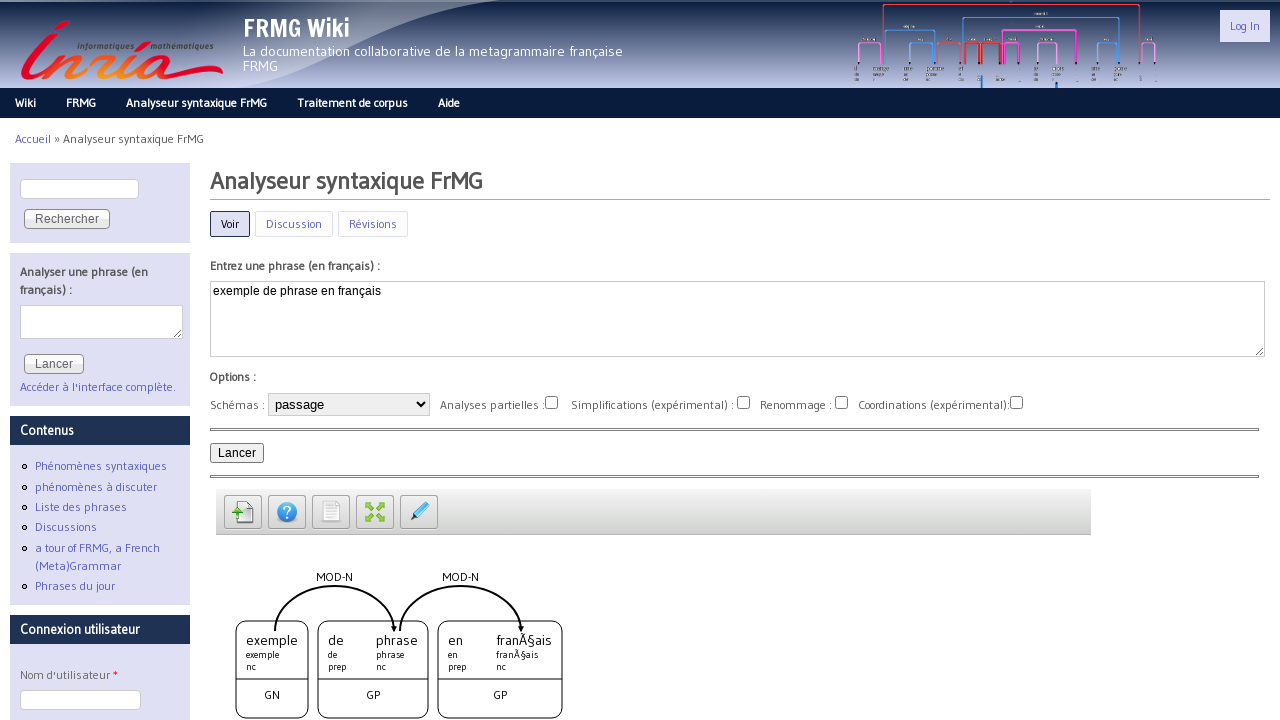

Switched to new page context
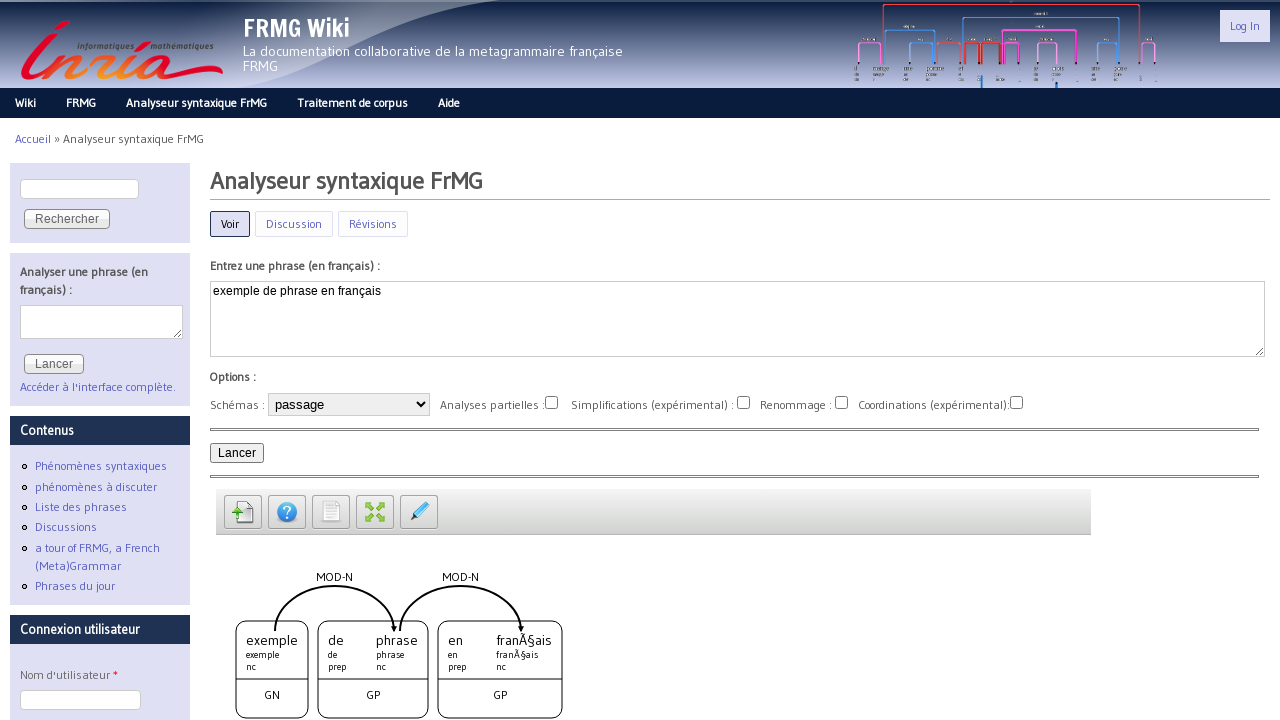

Waited for JSON pre element to be visible
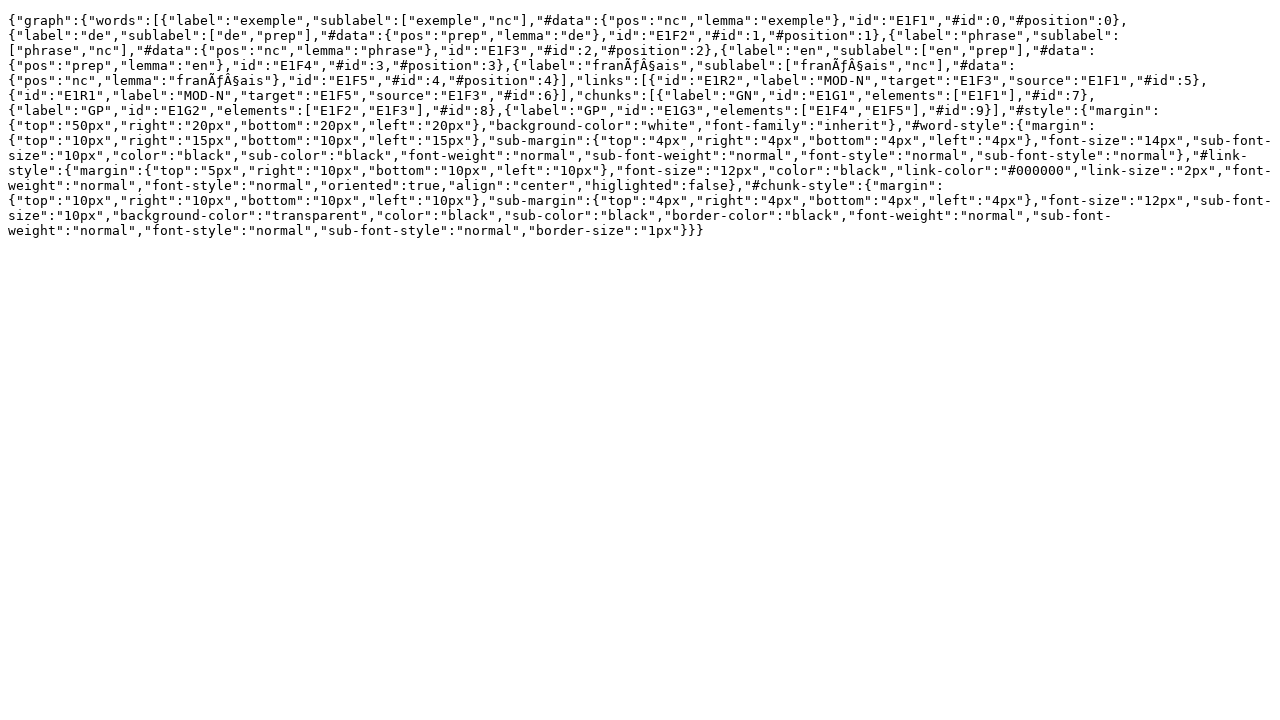

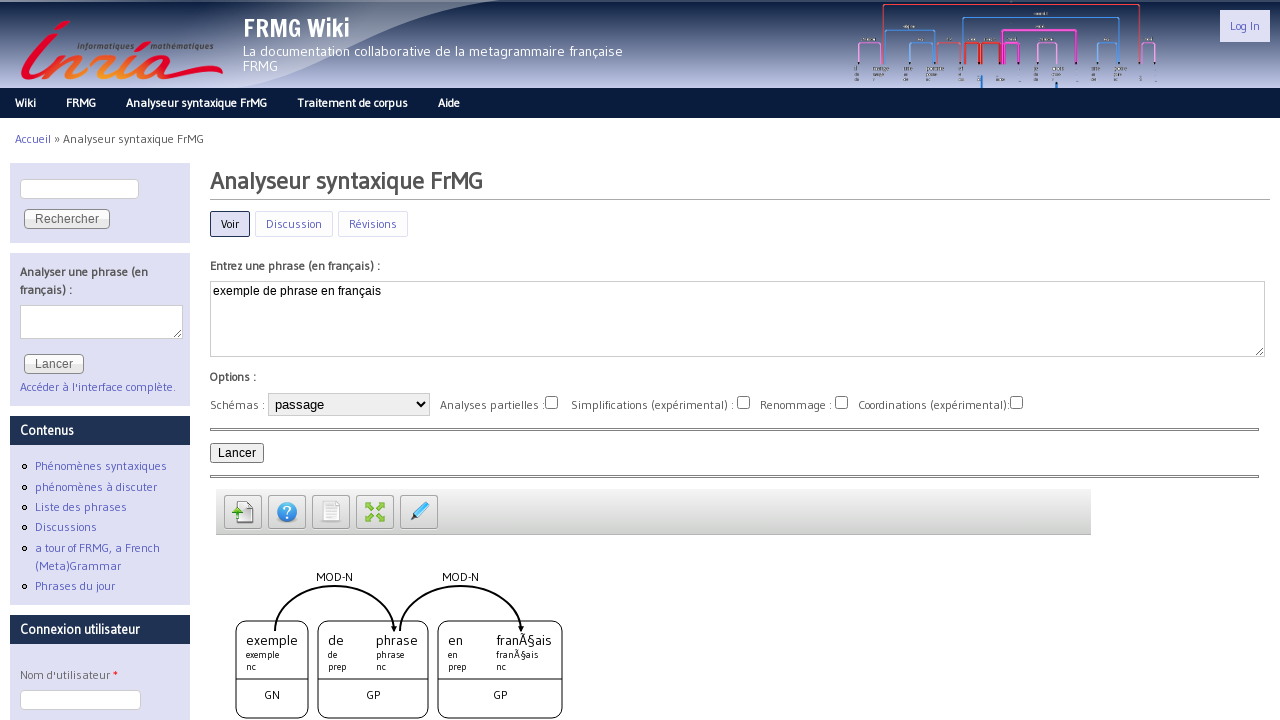